Navigates to a PWA book application and interacts with shadow DOM elements to enter text in a search input field

Starting URL: https://books-pwakit.appspot.com/

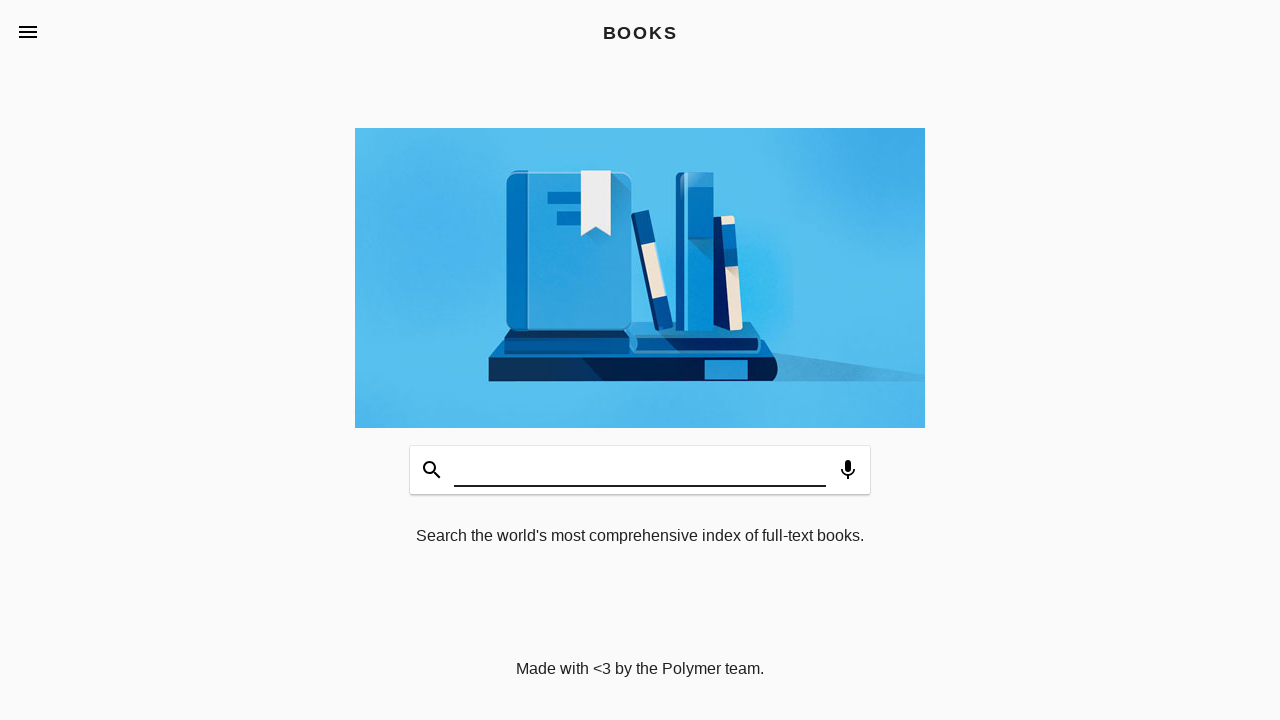

Located the shadow host element 'book-app'
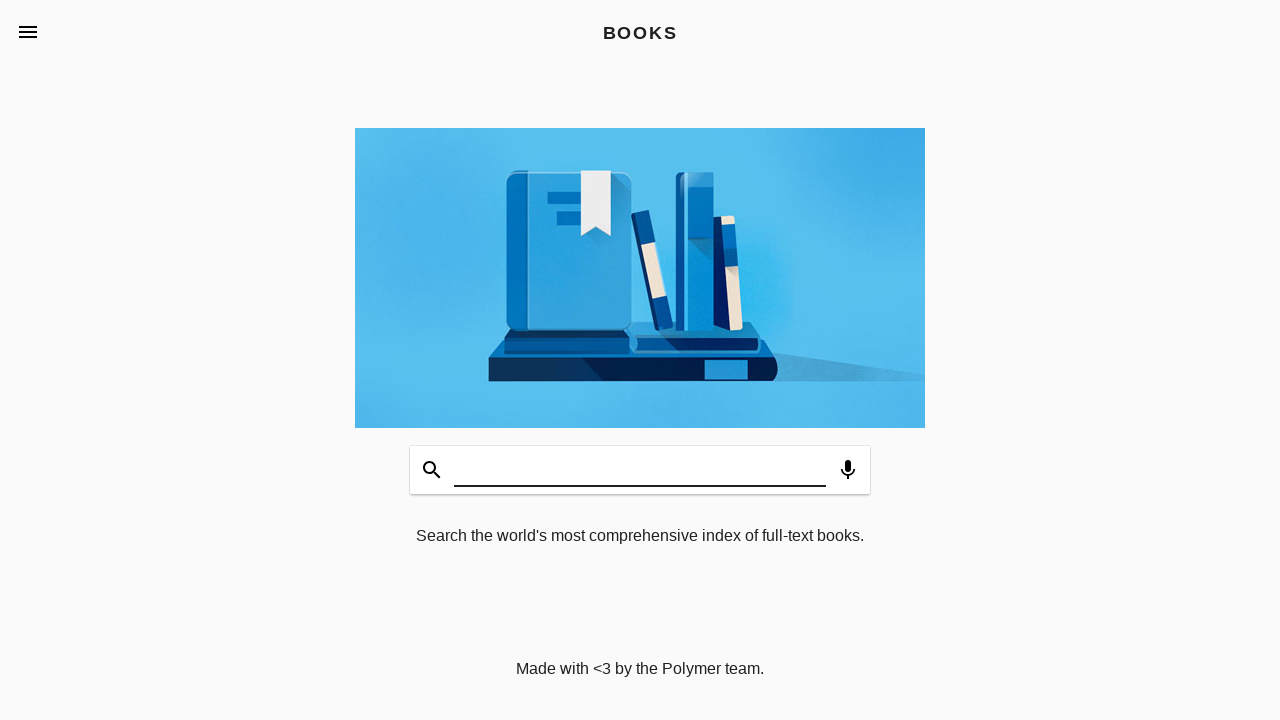

Navigated through shadow DOM hierarchy and filled search input with 'Yayati' on book-app >> app-header >> app-toolbar.toolbar-bottom >> book-input-decorator >> 
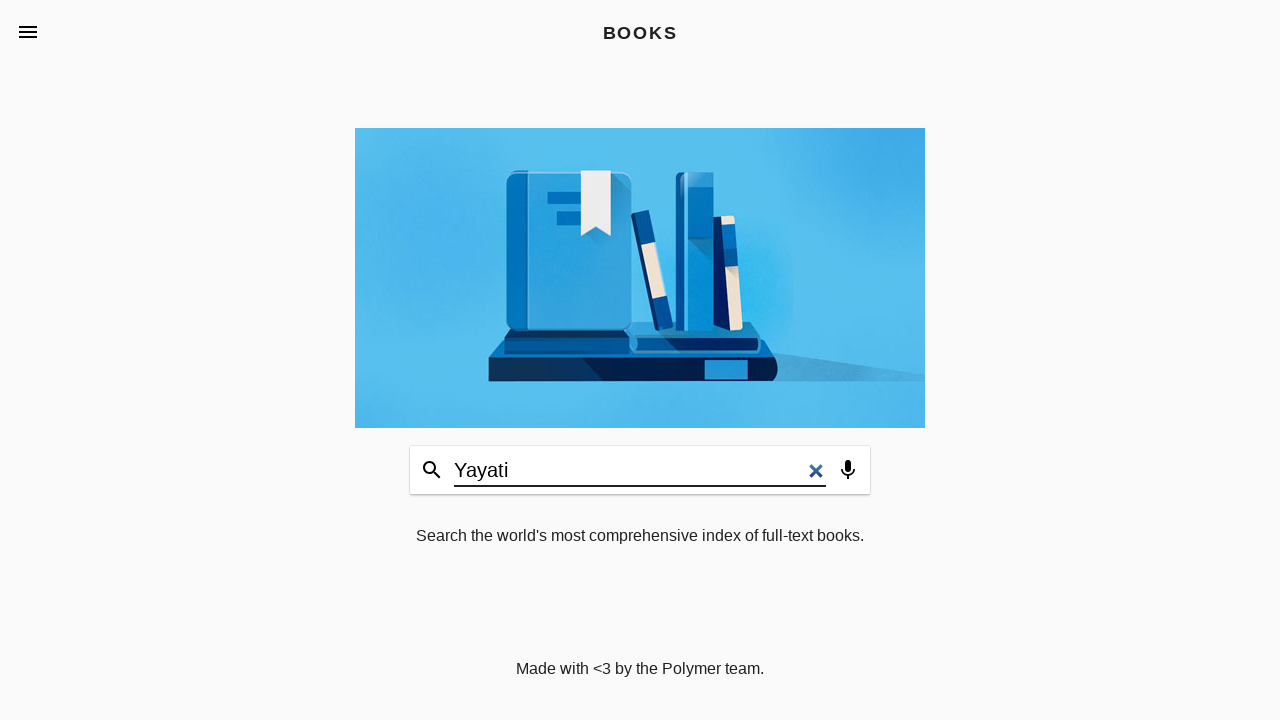

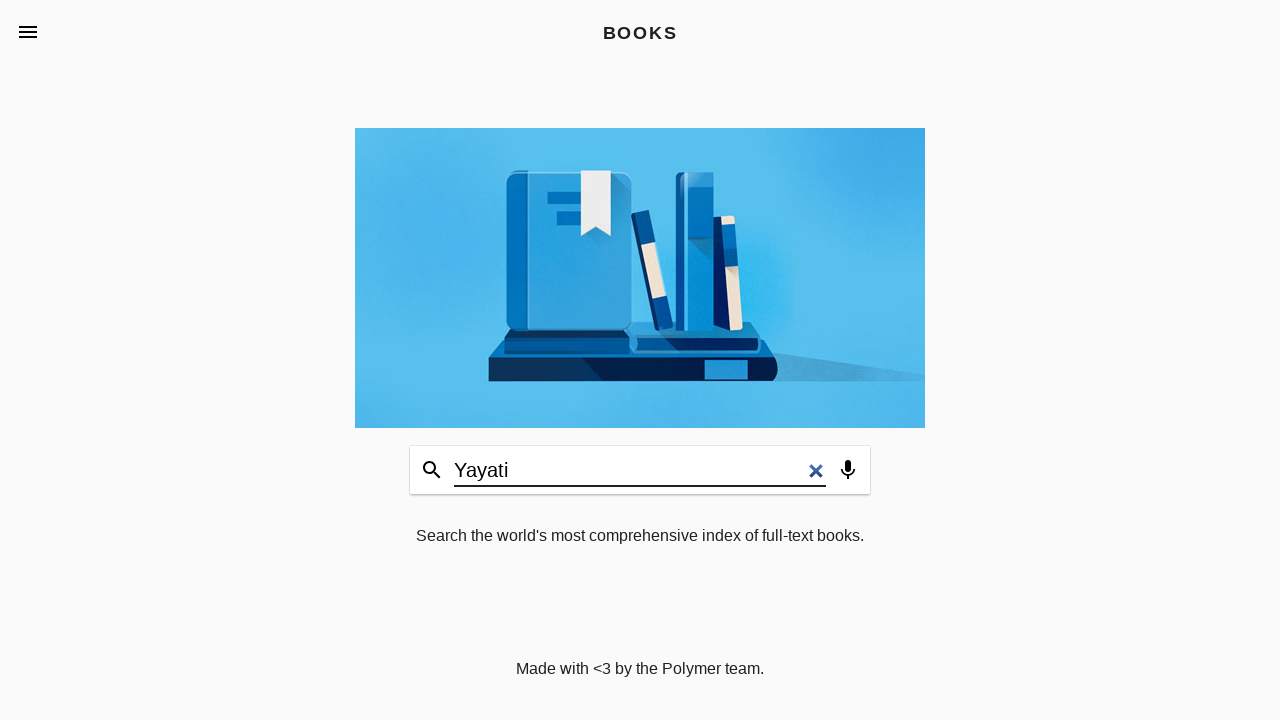